Tests radio button functionality by selecting Option 3, then Option 1, and verifying the result displays Option 1 as selected.

Starting URL: https://acctabootcamp.github.io/site/examples/actions

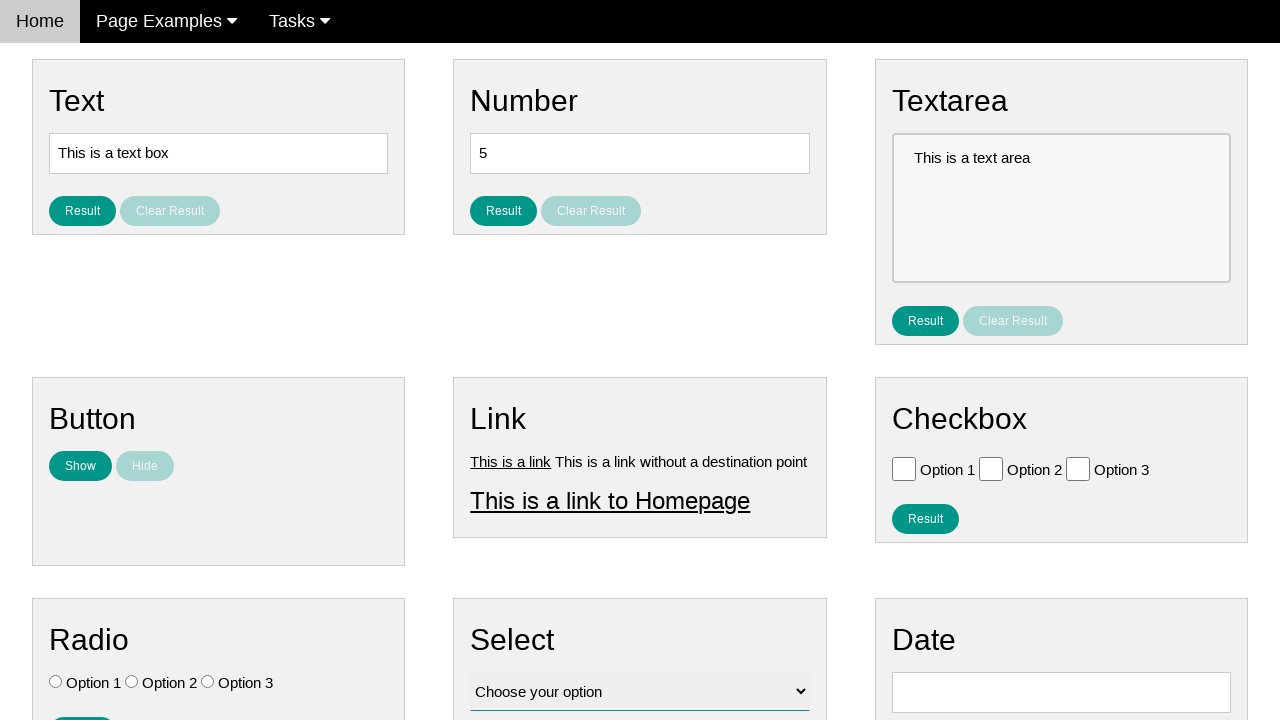

Waited for radio buttons to be present
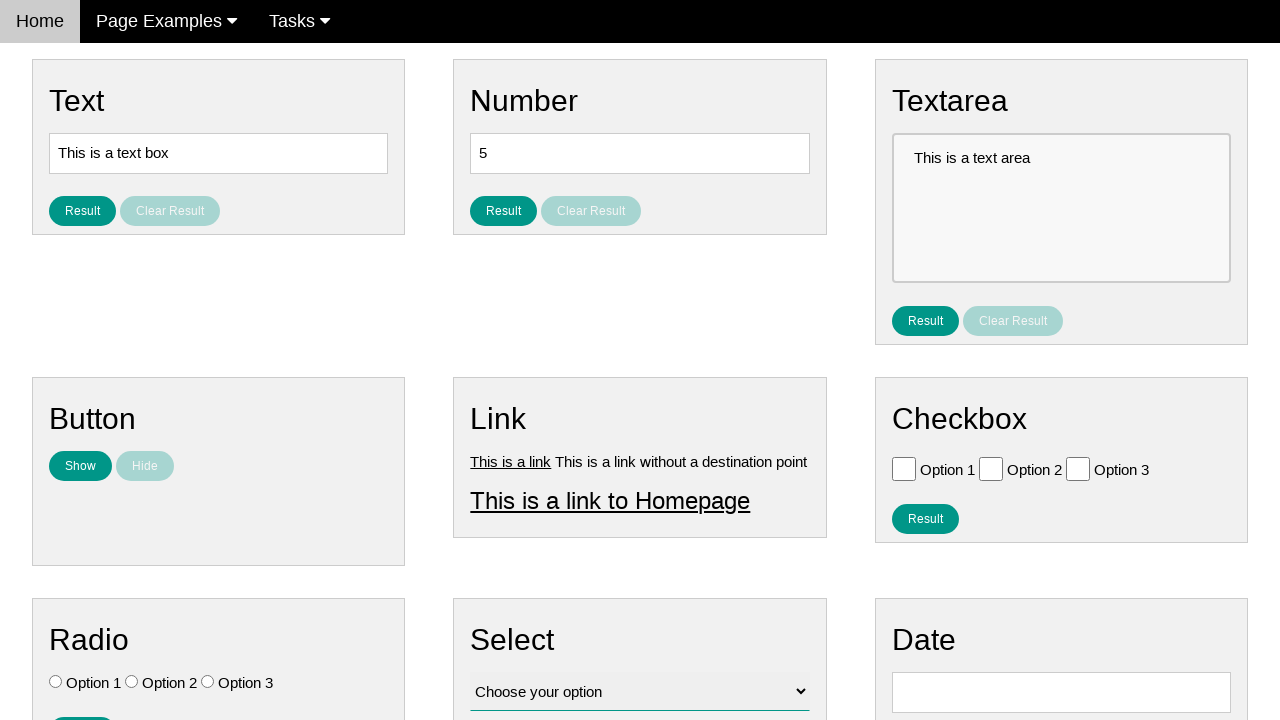

Located all radio button elements
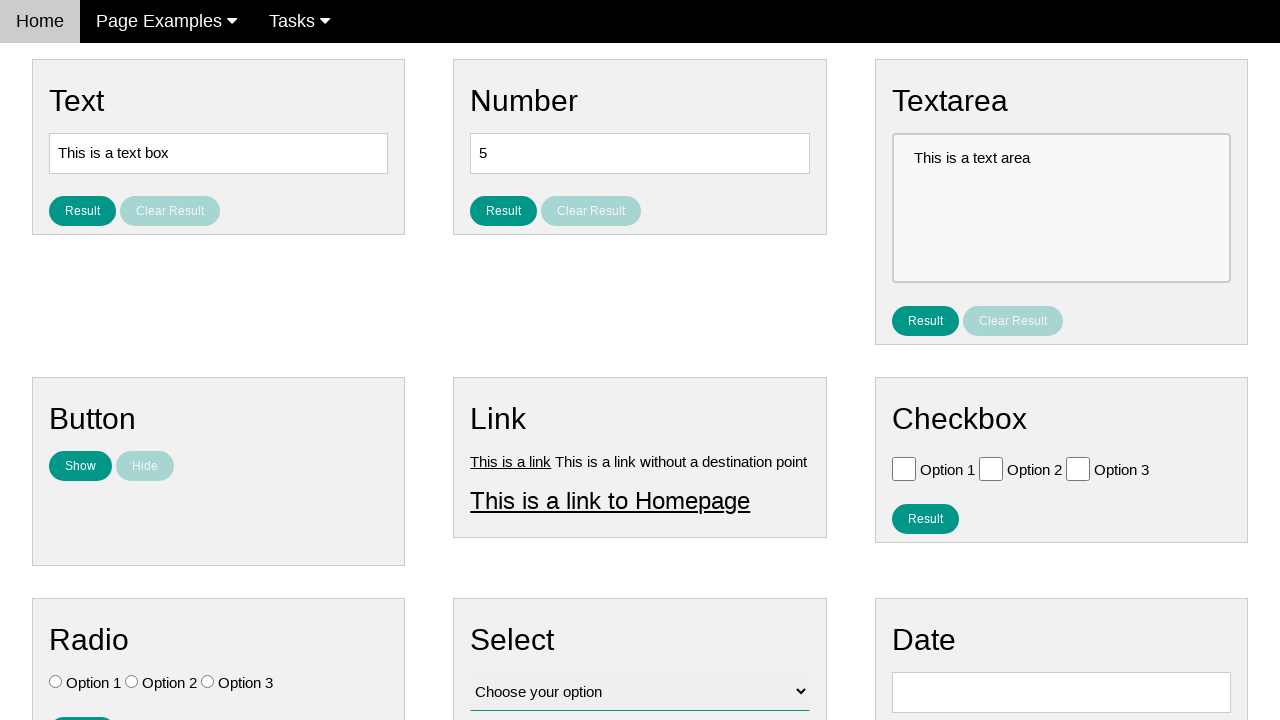

Clicked Option 3 radio button at (208, 682) on .w3-check[type='radio'] >> nth=2
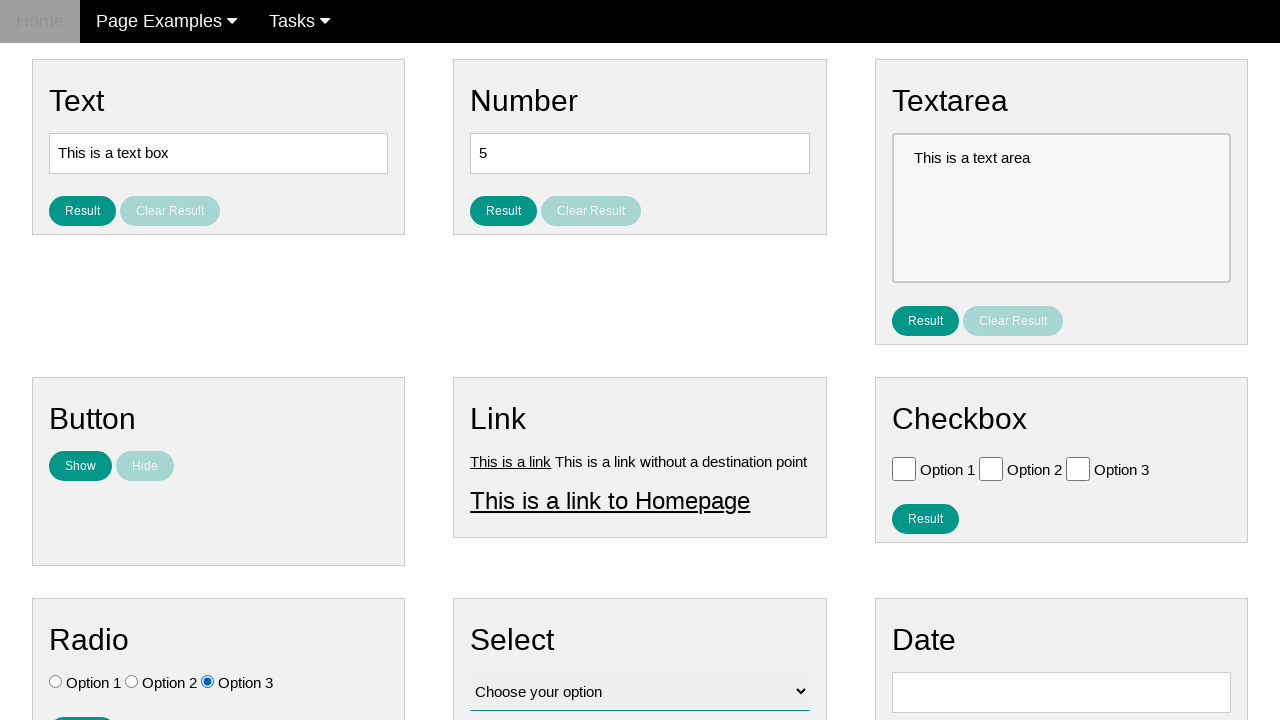

Clicked Option 1 radio button at (56, 682) on .w3-check[type='radio'] >> nth=0
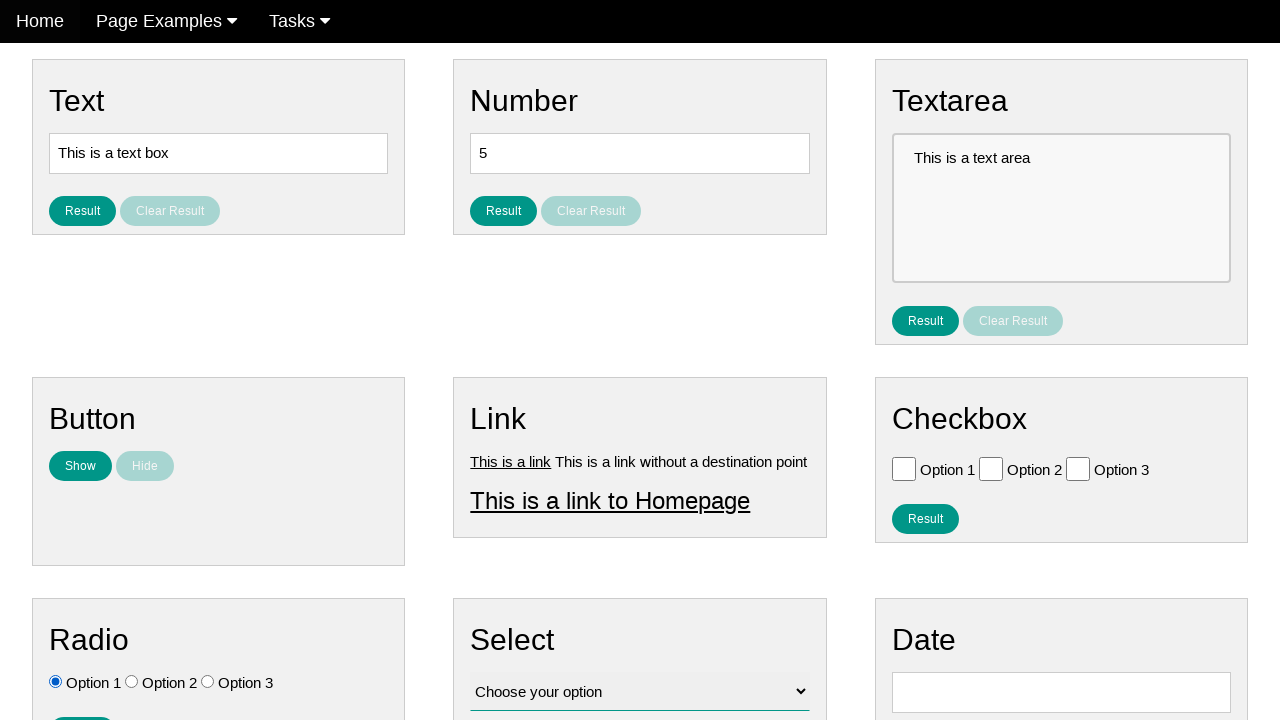

Clicked the result button to display selected option at (82, 705) on #result_button_ratio
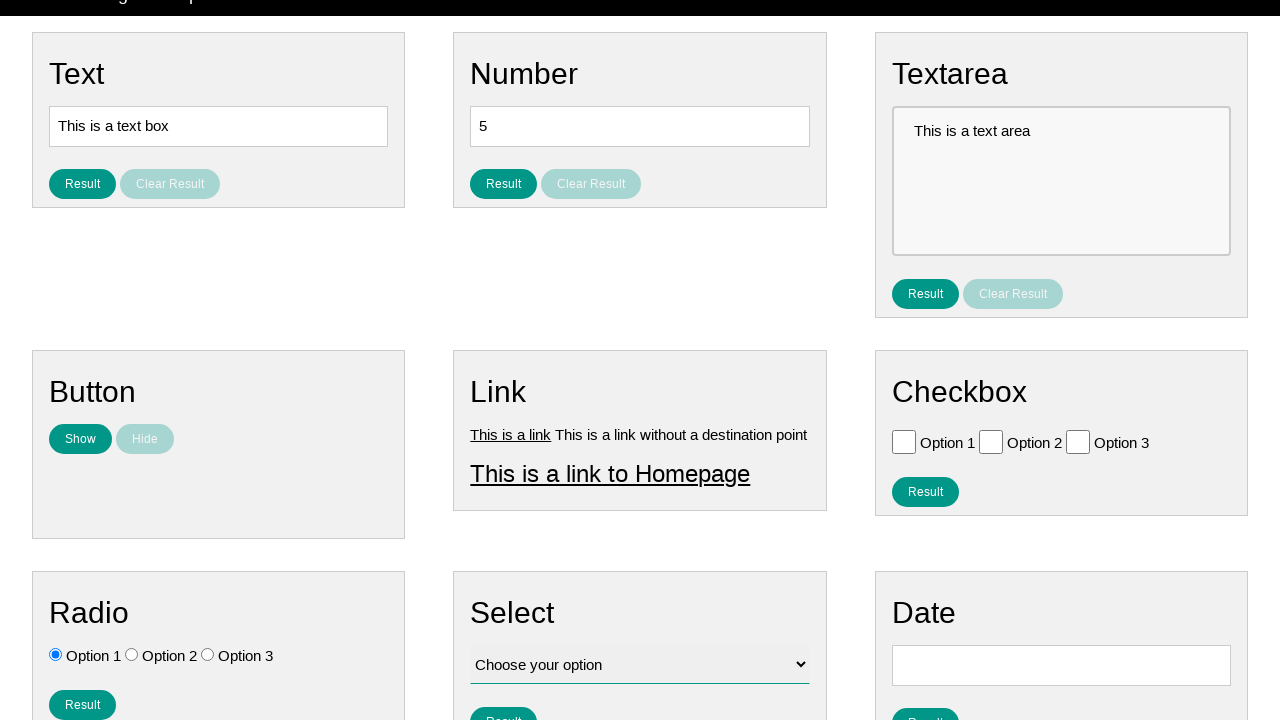

Radio button result was displayed, confirming Option 1 is selected
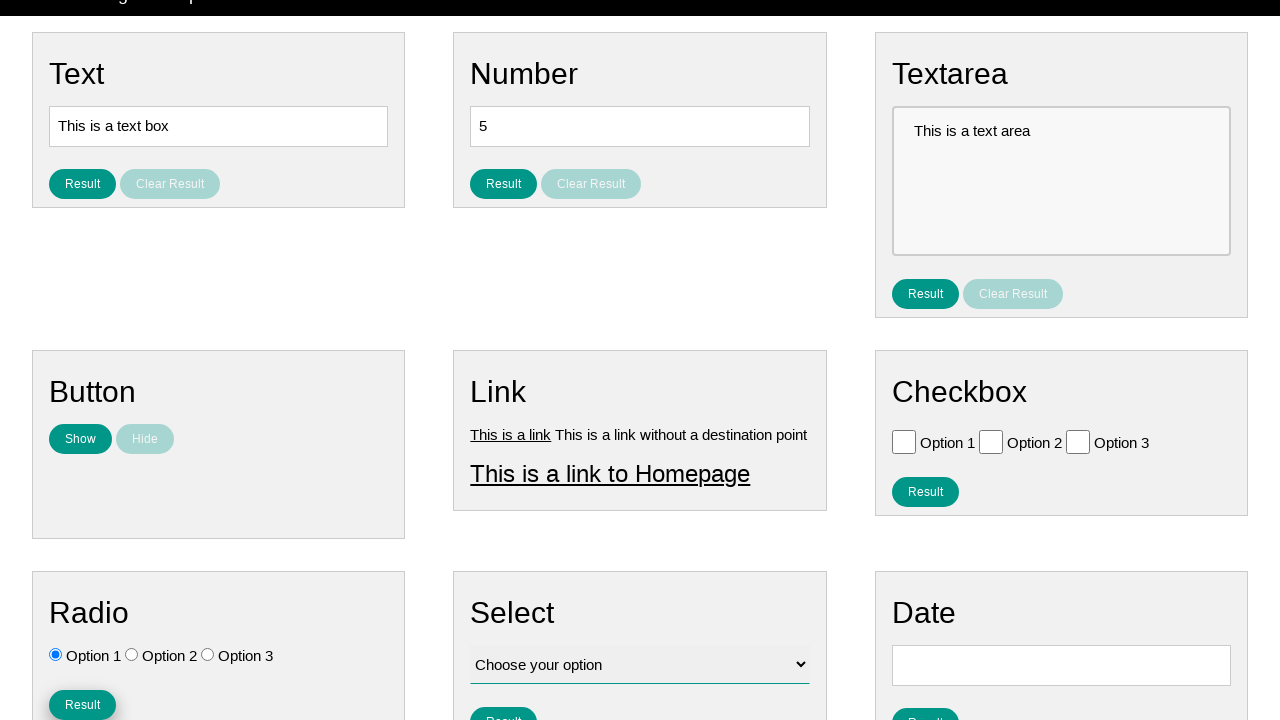

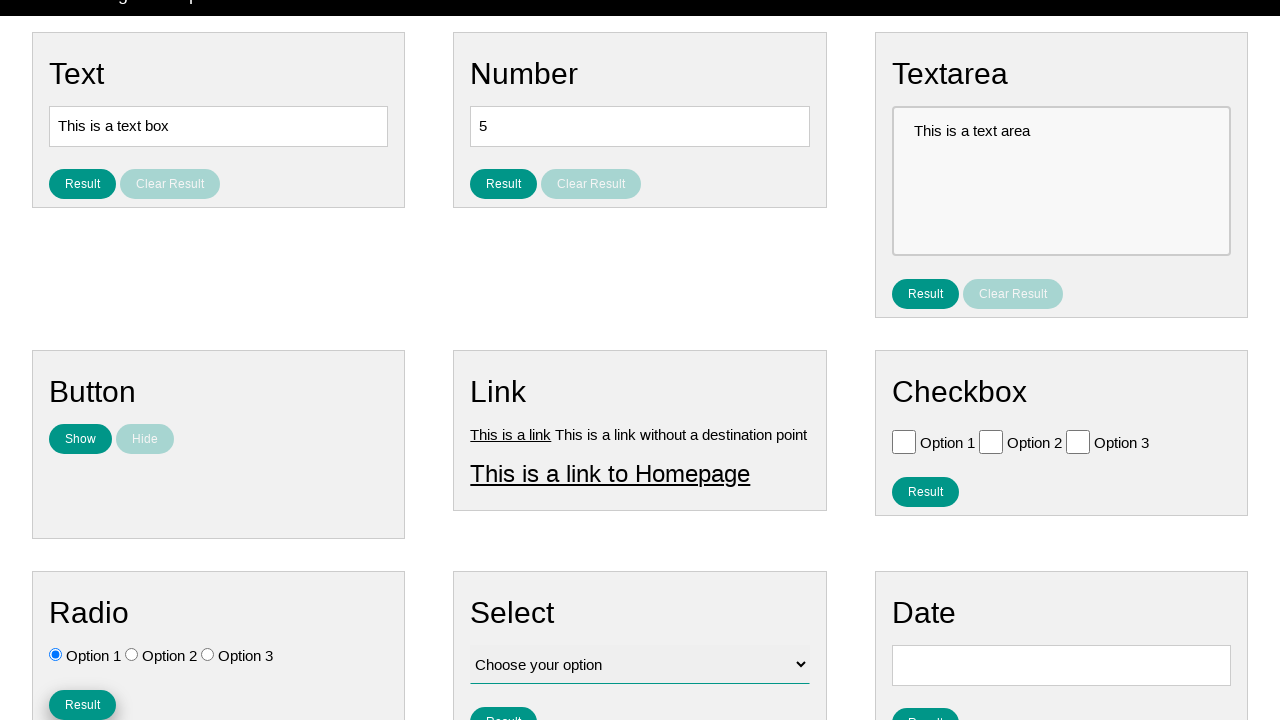